Tests registration with empty username and password fields to verify validation

Starting URL: https://www.demoblaze.com

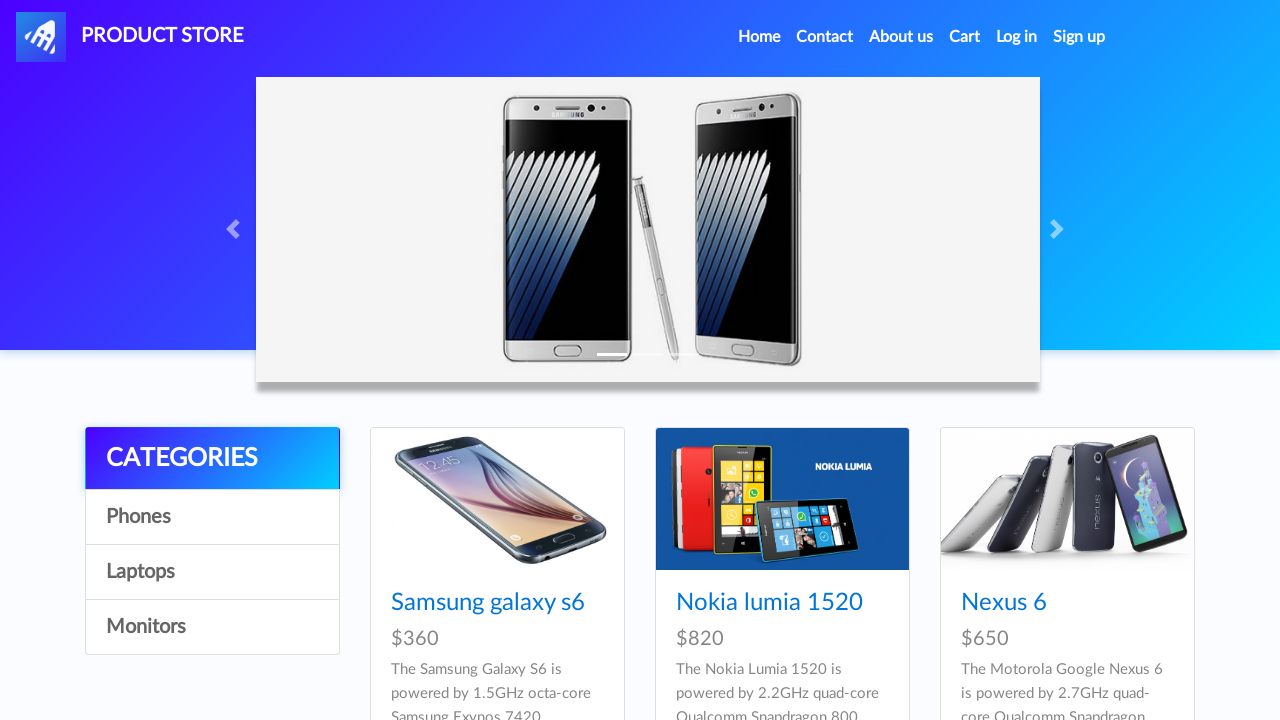

Clicked sign up button to open registration modal at (1079, 37) on #signin2
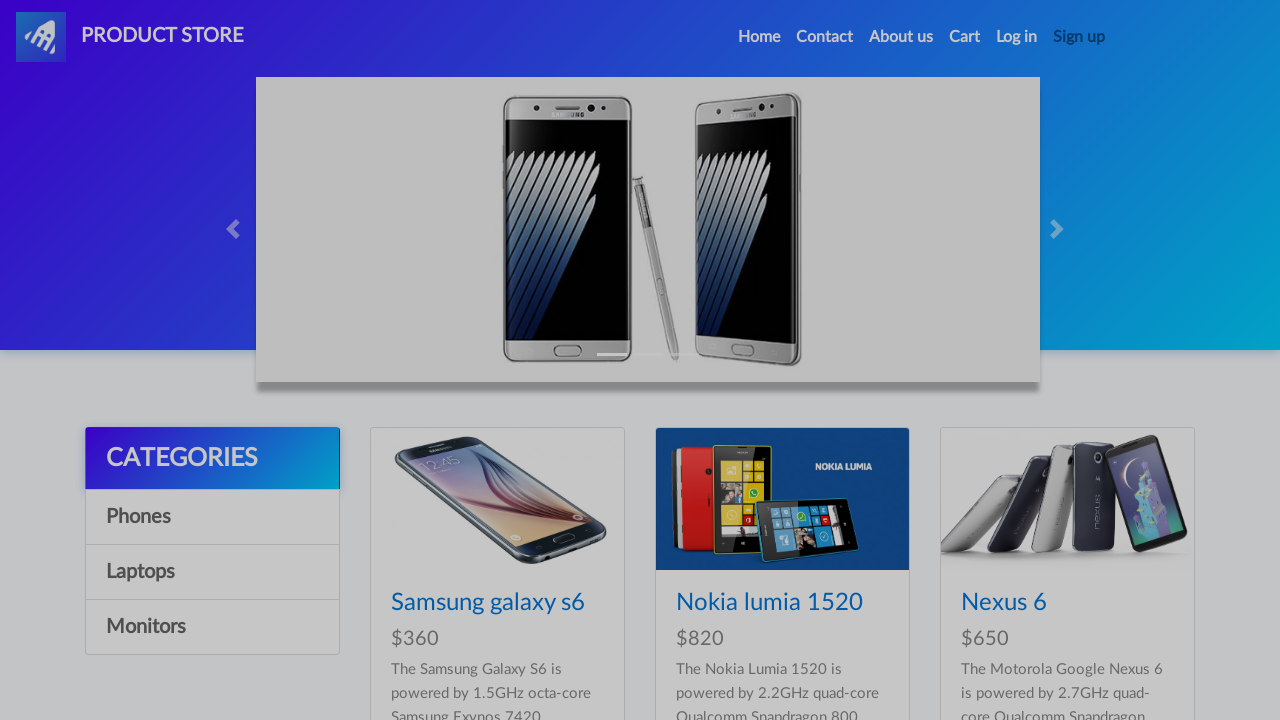

Waited for registration modal to fully load
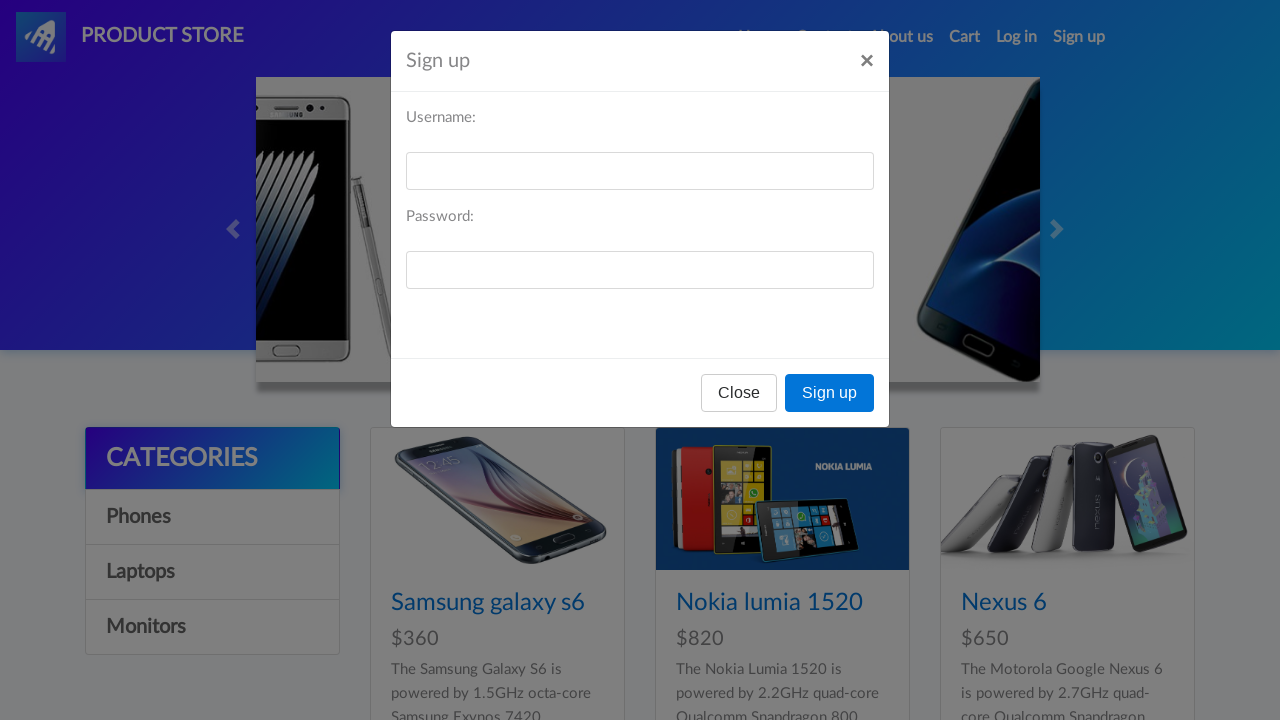

Cleared username field, left empty on #sign-username
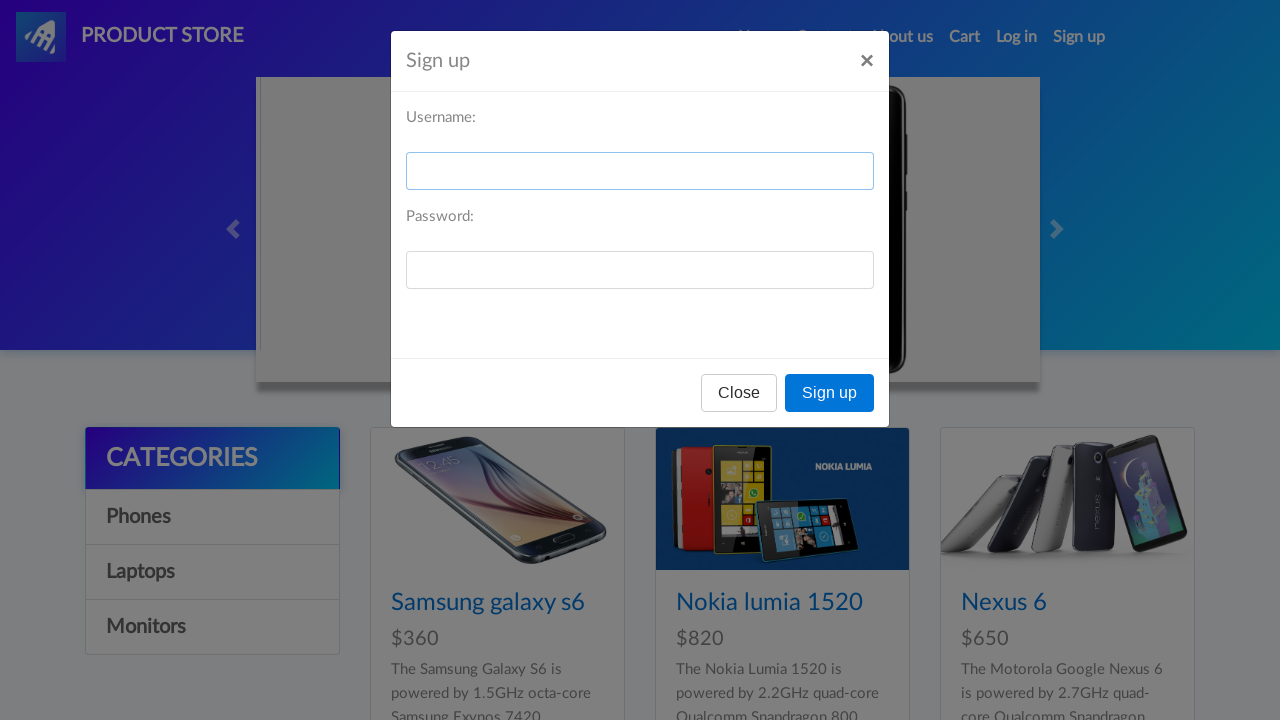

Cleared password field, left empty on #sign-password
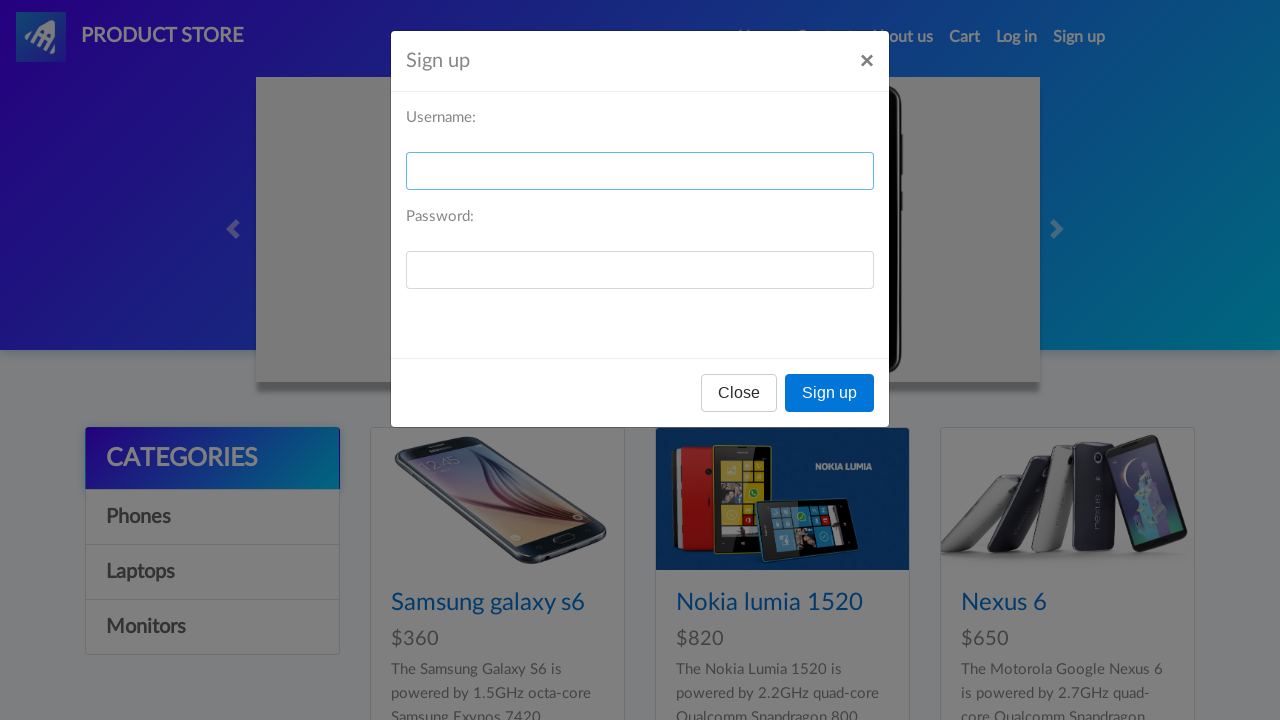

Clicked Sign up button to submit registration with empty fields at (830, 393) on button:has-text('Sign up')
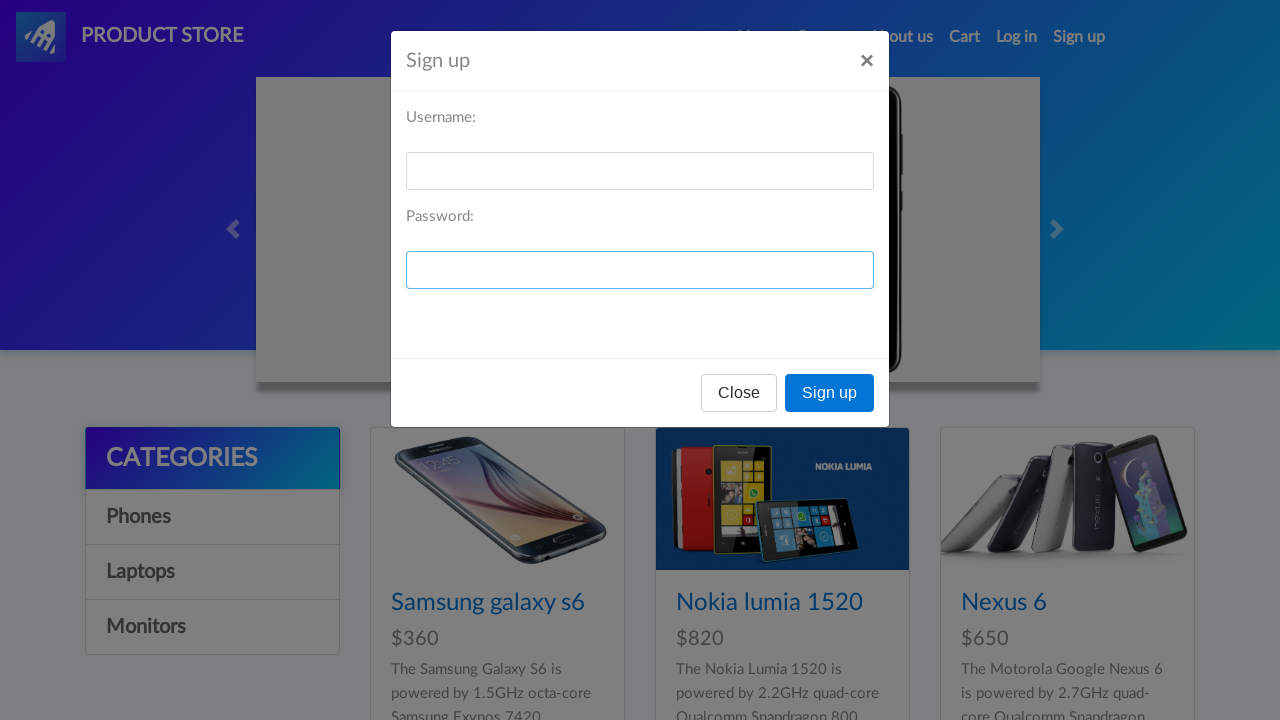

Waited for validation alert to appear
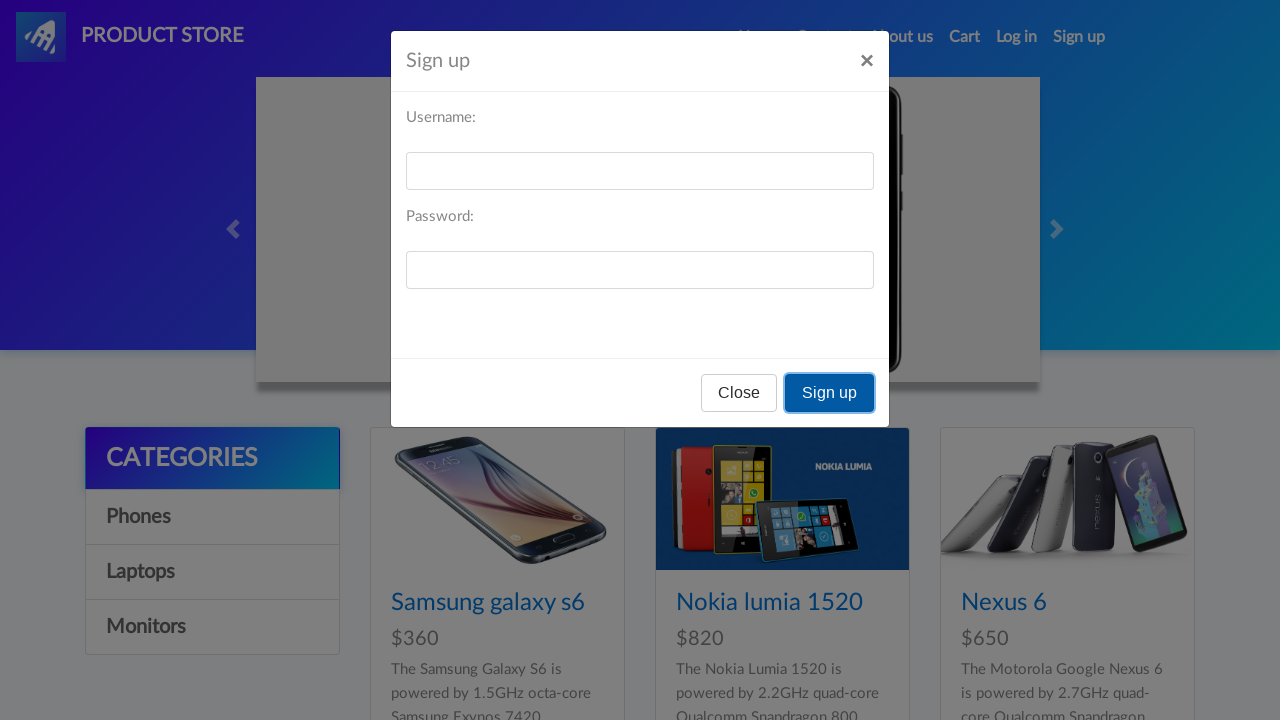

Accepted validation error dialog confirming empty field validation
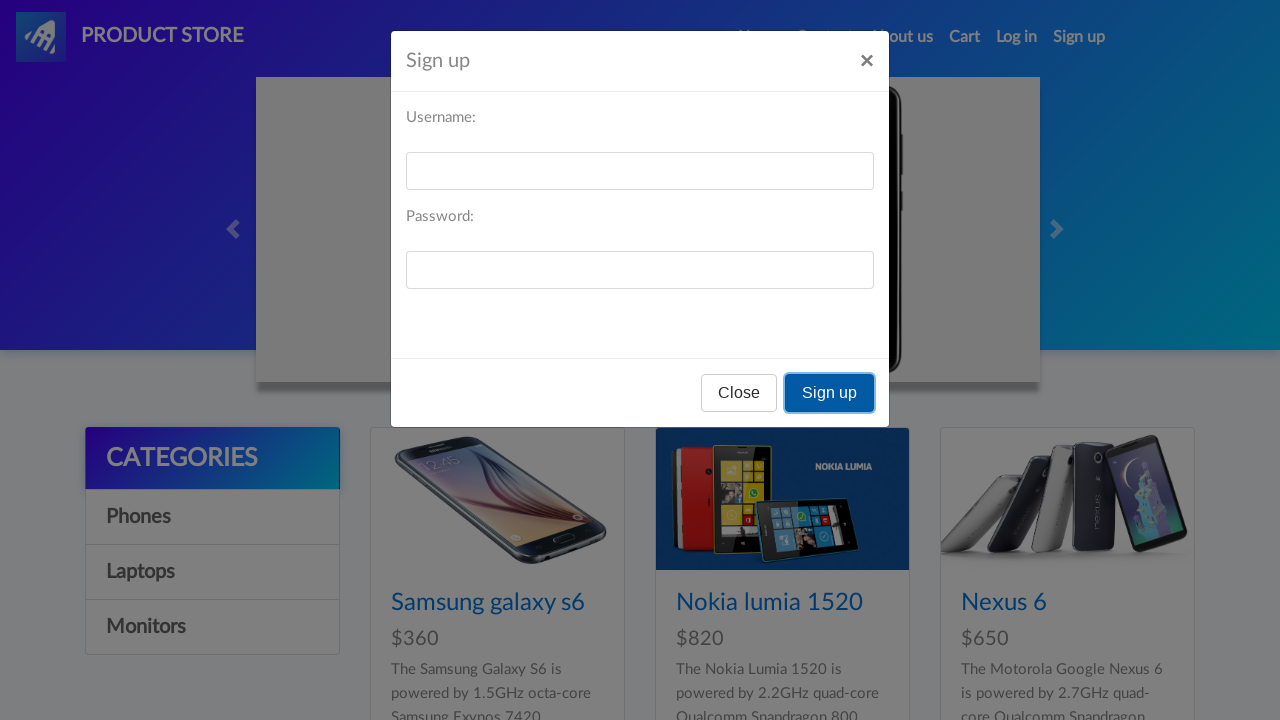

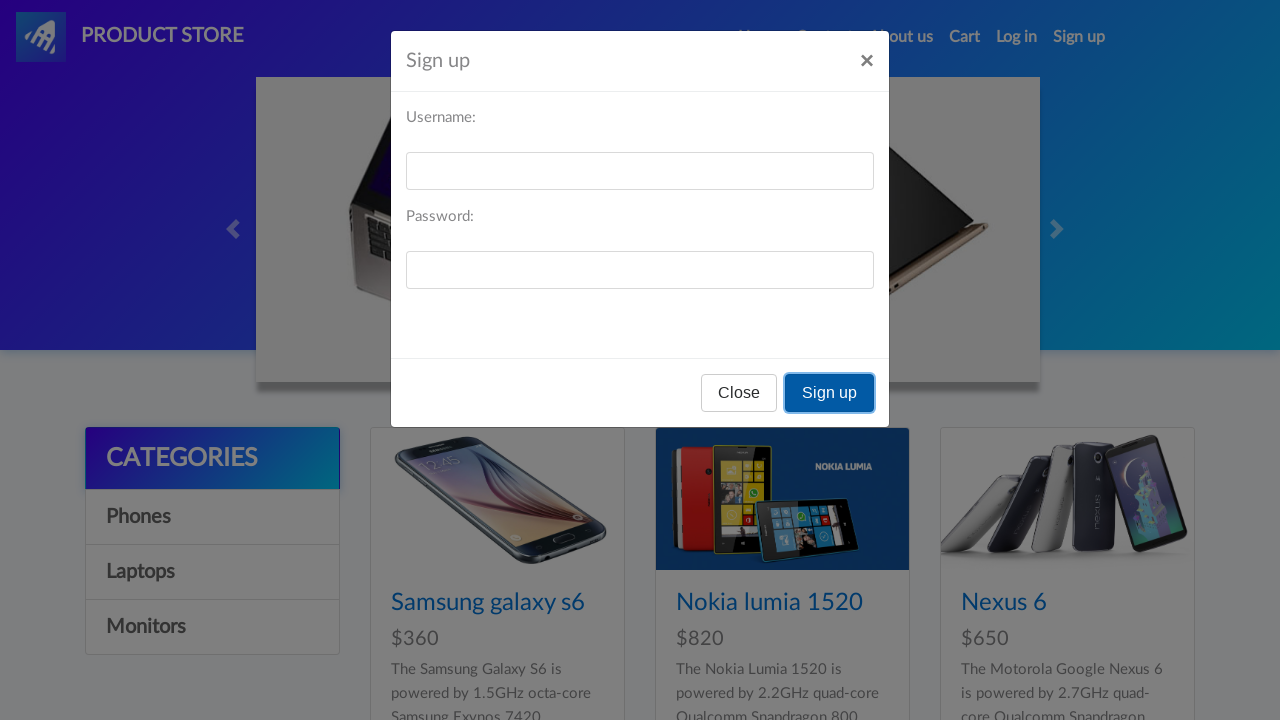